Tests hover functionality by navigating to a page with avatars, hovering over the first avatar, and verifying that the caption information becomes visible.

Starting URL: http://the-internet.herokuapp.com/hovers

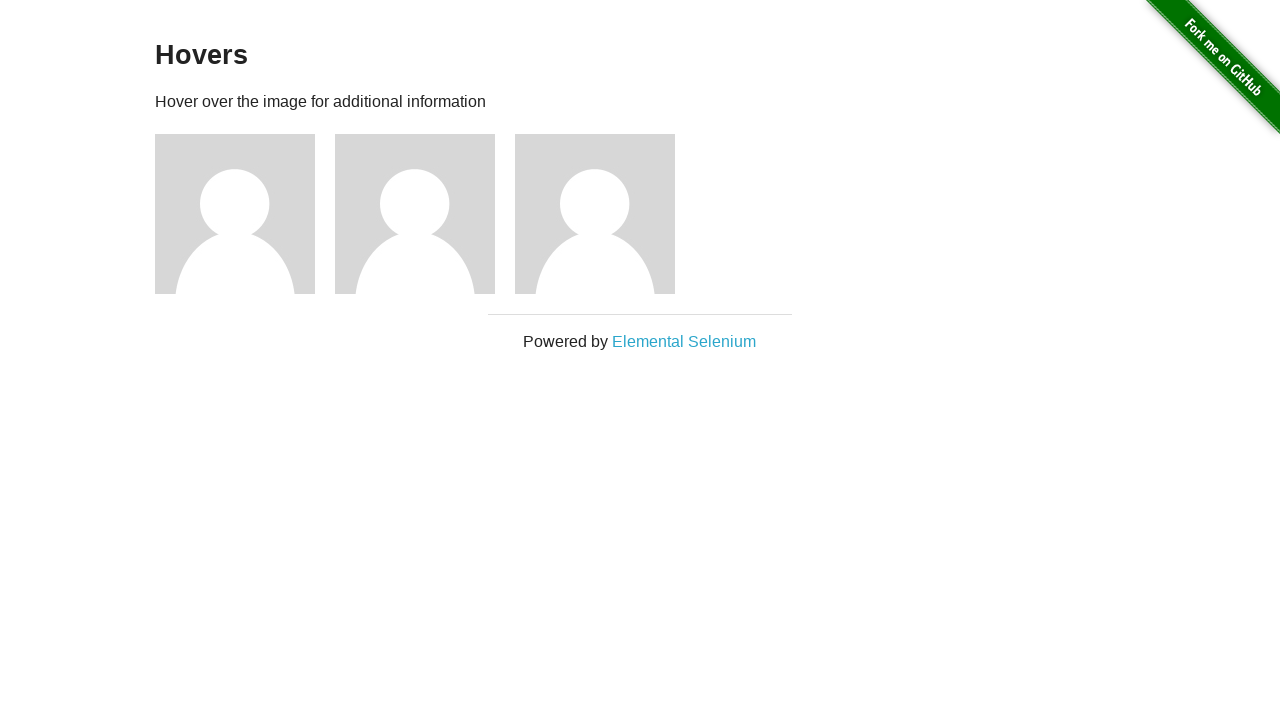

Navigated to hovers page
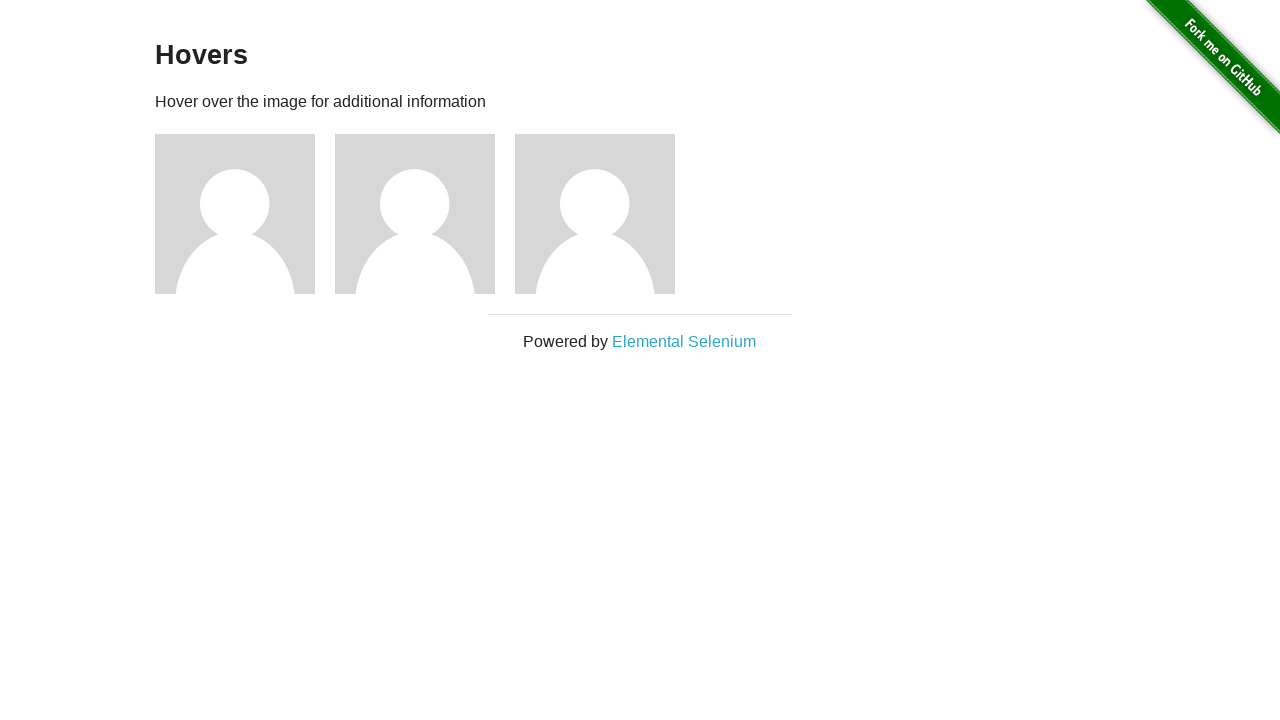

Located the first avatar figure element
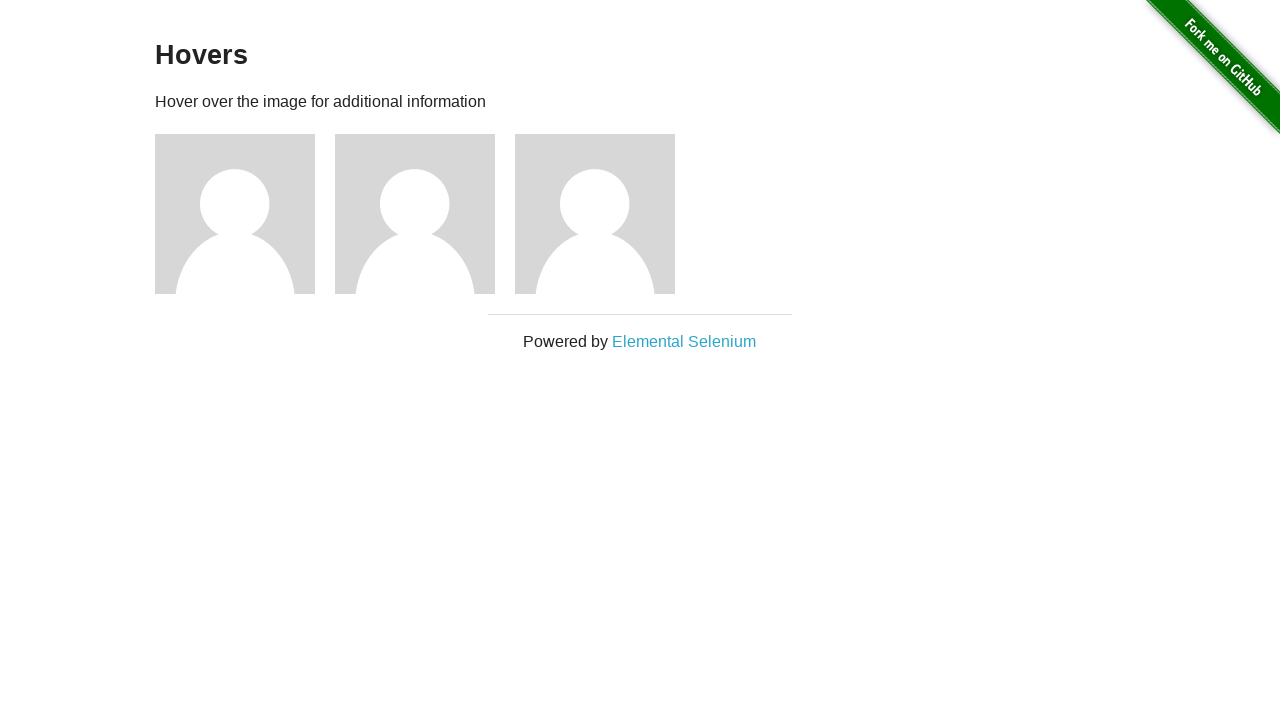

Hovered over the first avatar at (245, 214) on .figure >> nth=0
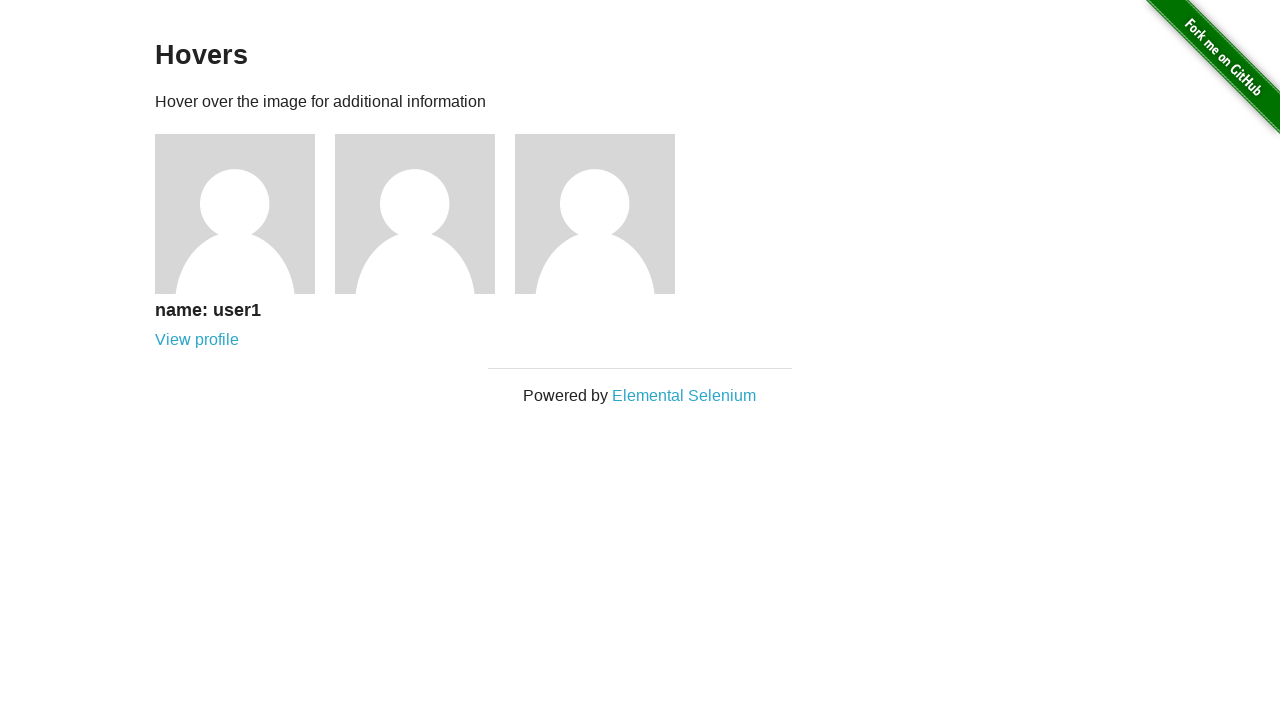

Caption element appeared after hover
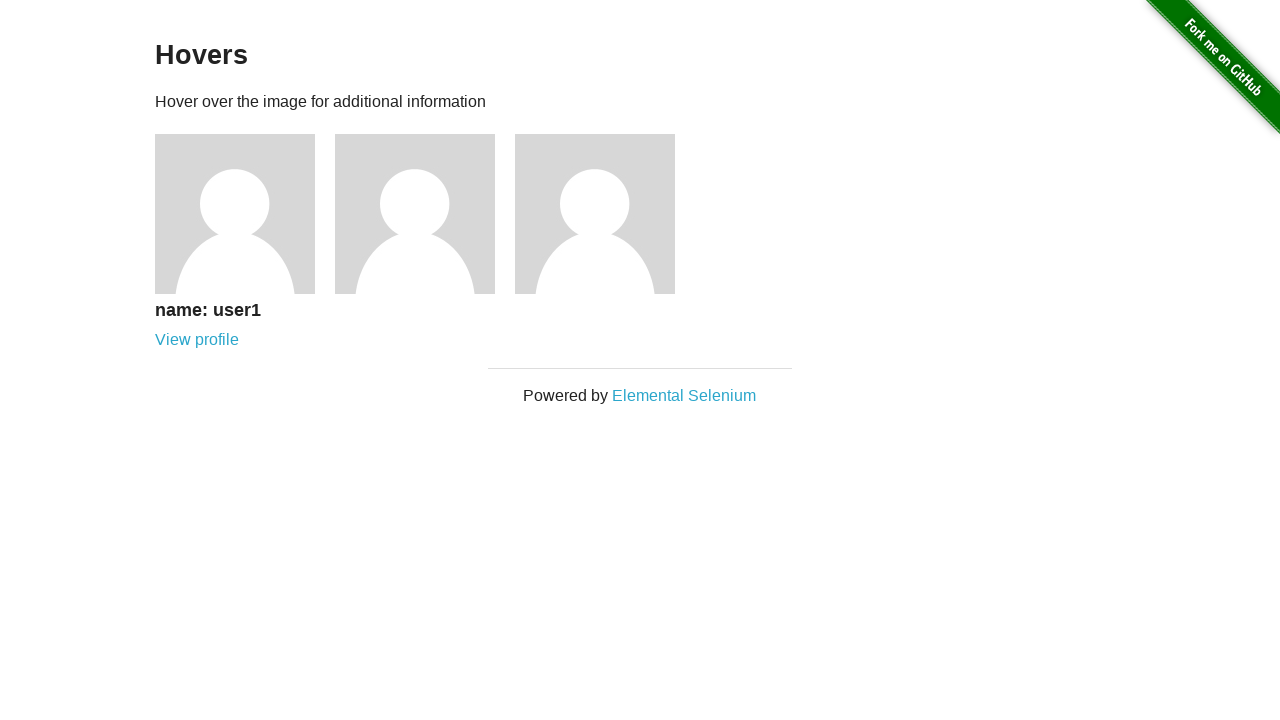

Located the caption element
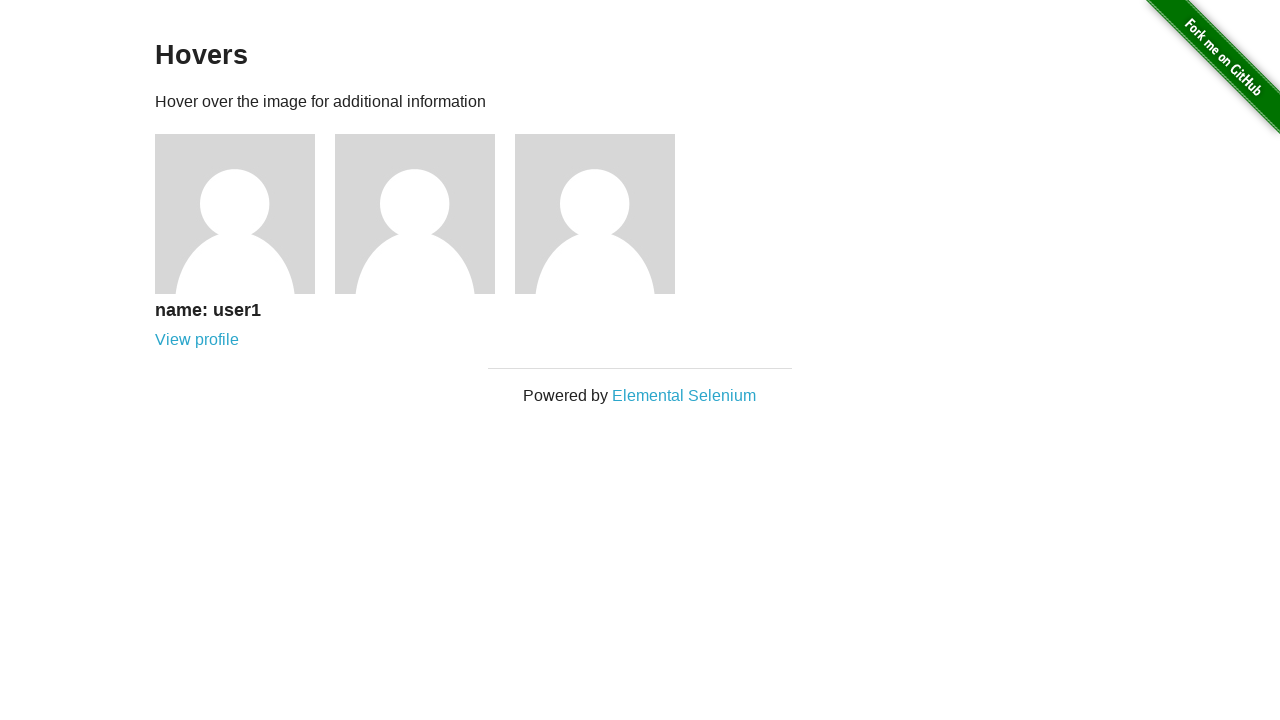

Verified that caption is visible
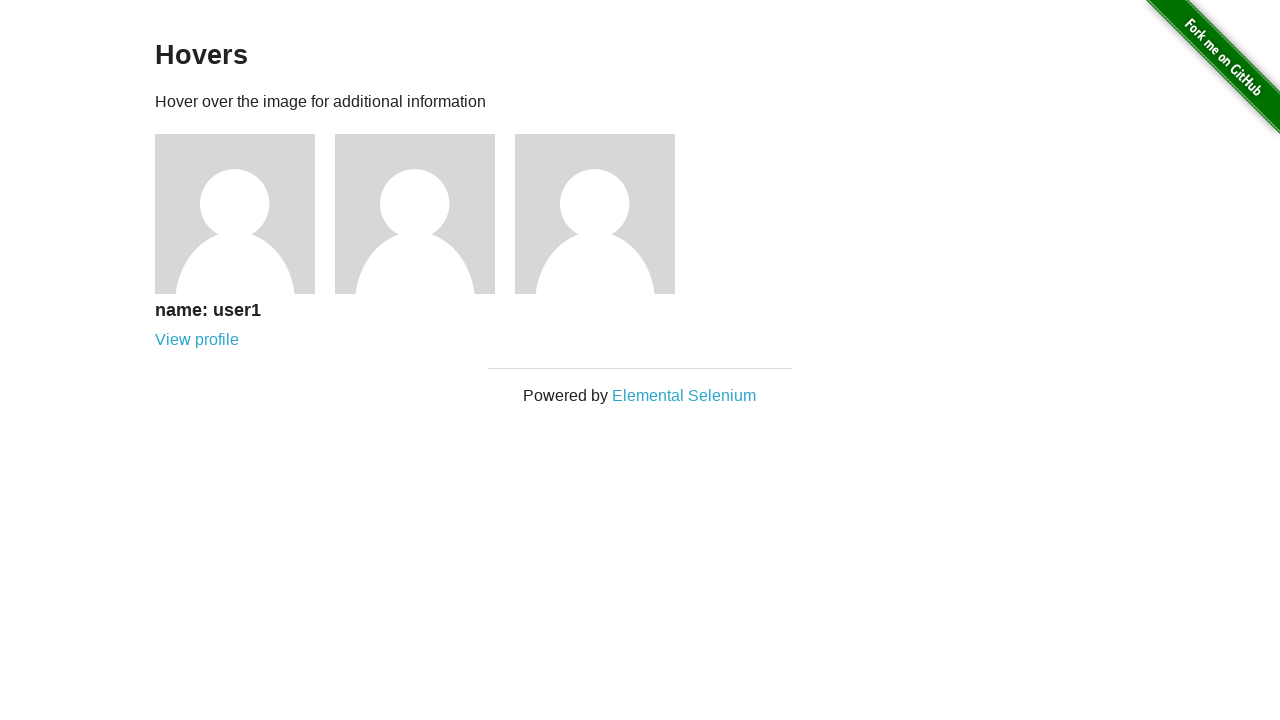

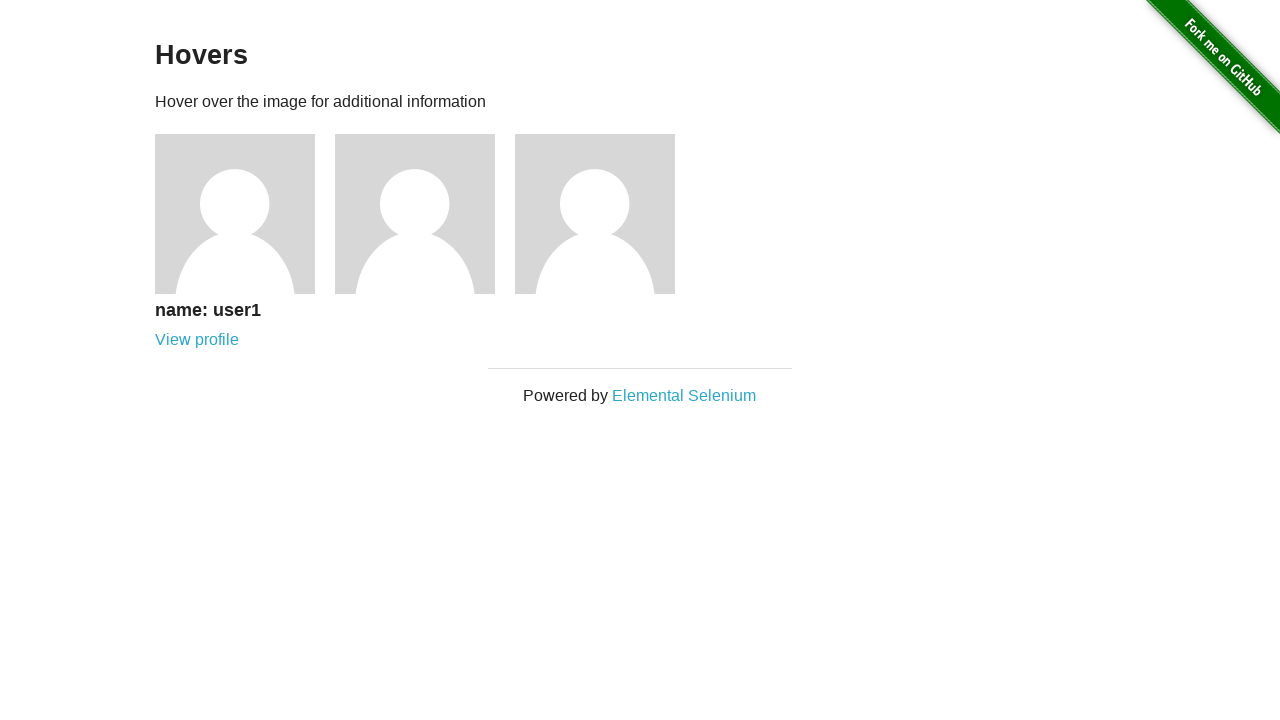